Tests opening a new window by clicking a link and verifying the window opens

Starting URL: https://the-internet.herokuapp.com/windows

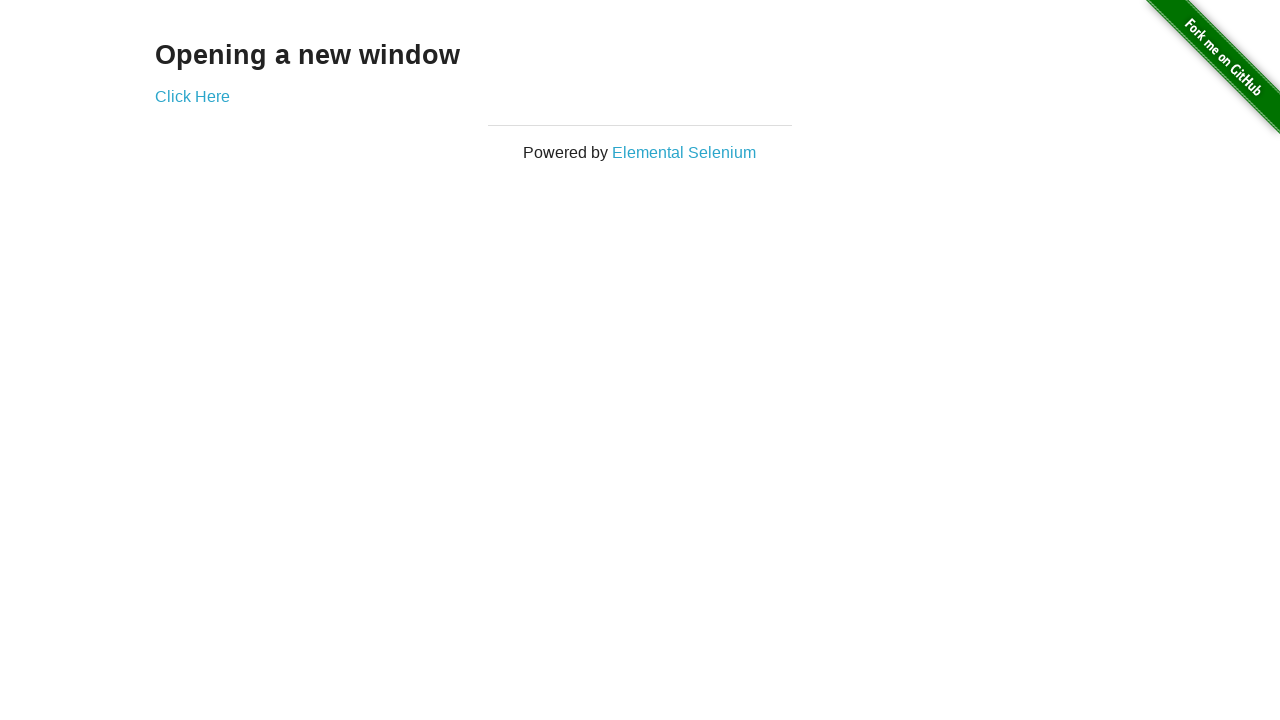

Clicked 'Click Here' link to open new window at (192, 96) on text=Click Here
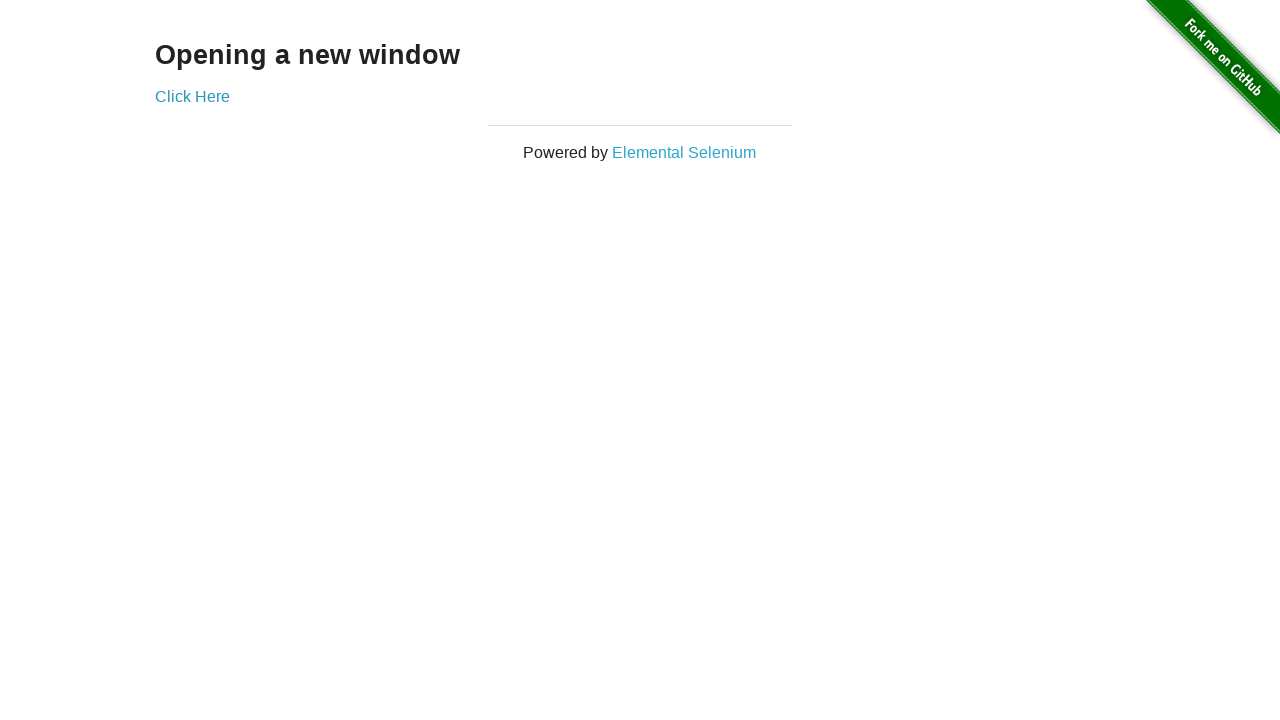

Clicked link and new window opened at (192, 96) on text=Click Here
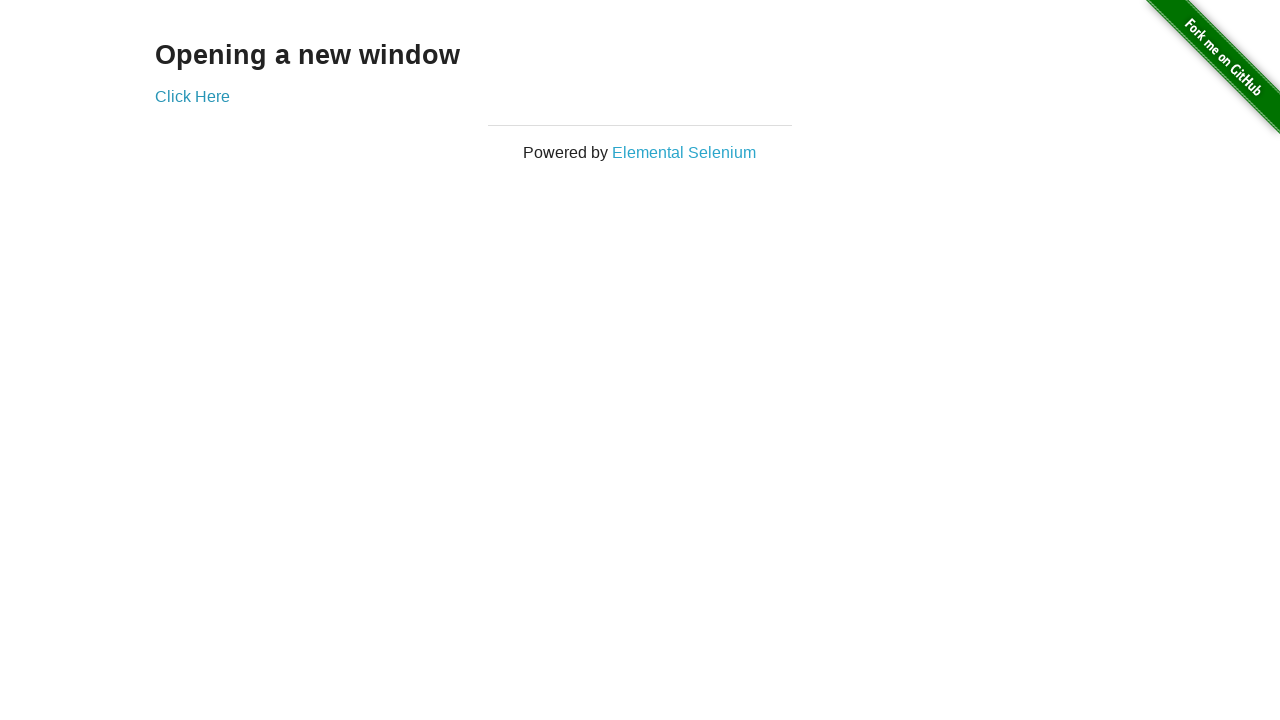

Switched to new window
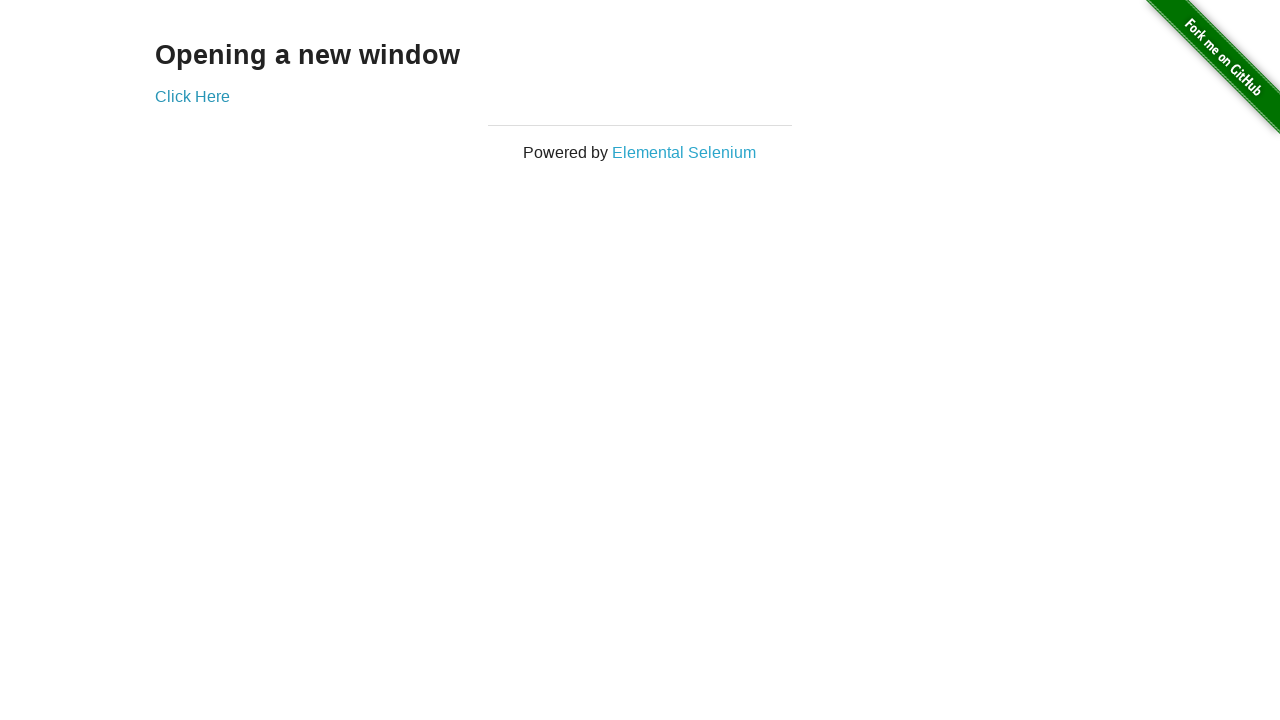

New window loaded successfully
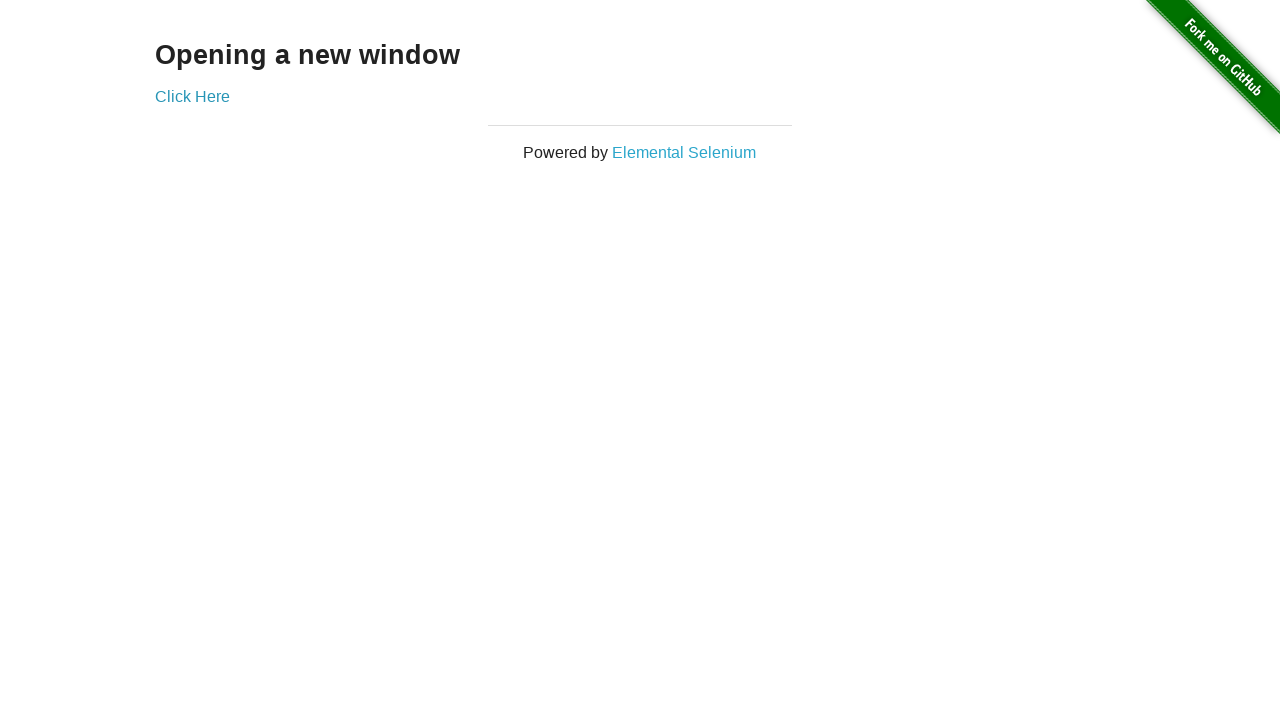

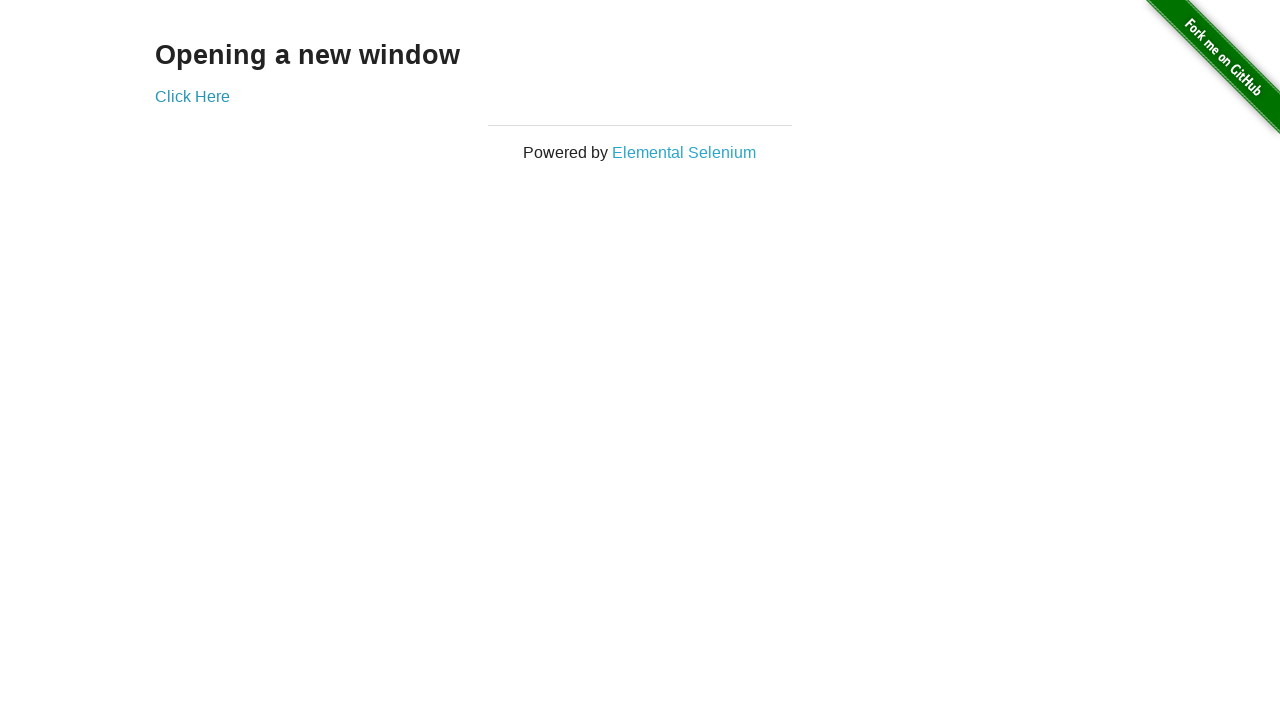